Tests browser navigation functionality by navigating between two websites and using back, forward, and refresh functions

Starting URL: https://anzaarlifestyle.com/

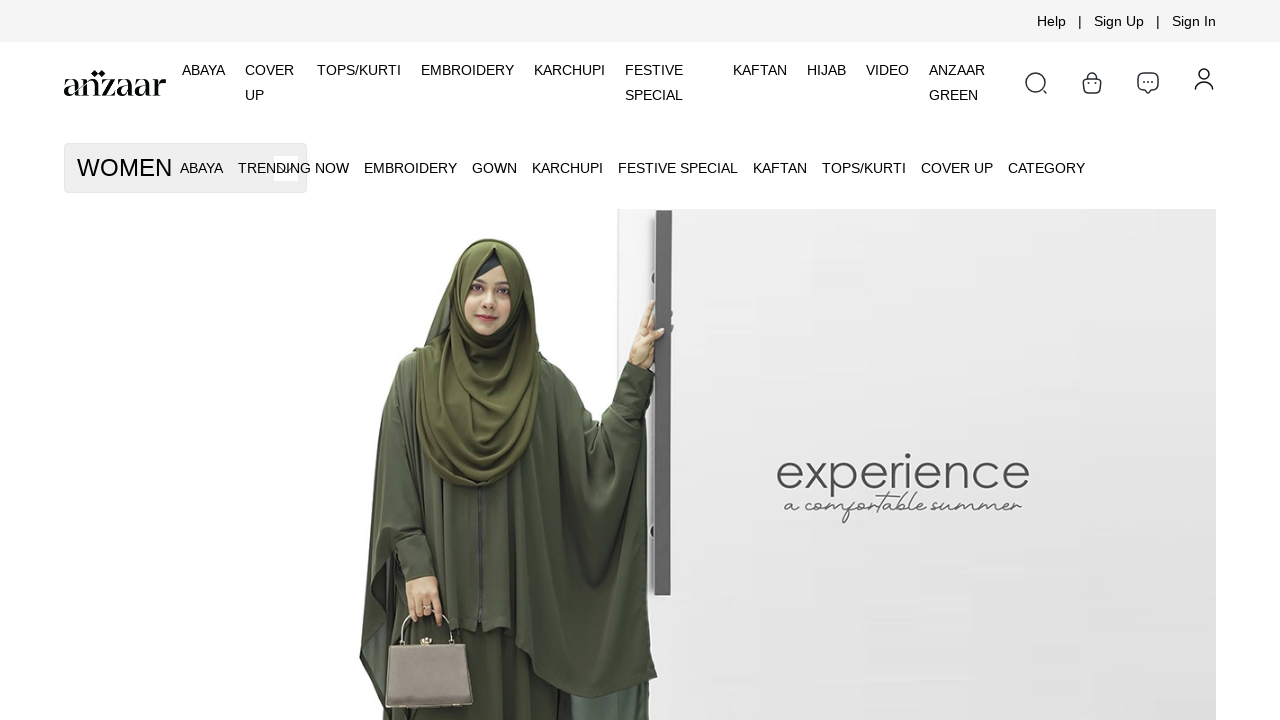

Navigated to Gadget and Gear website
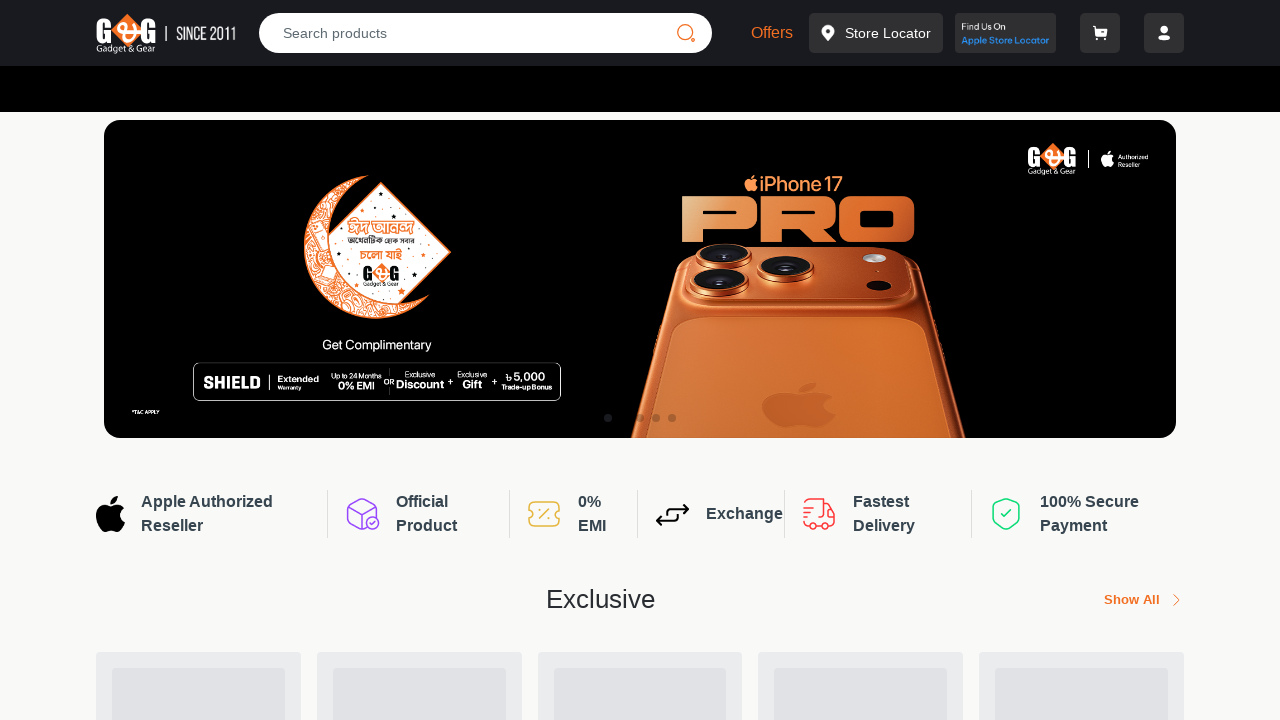

Navigated back to previous page (Anzaar Lifestyle)
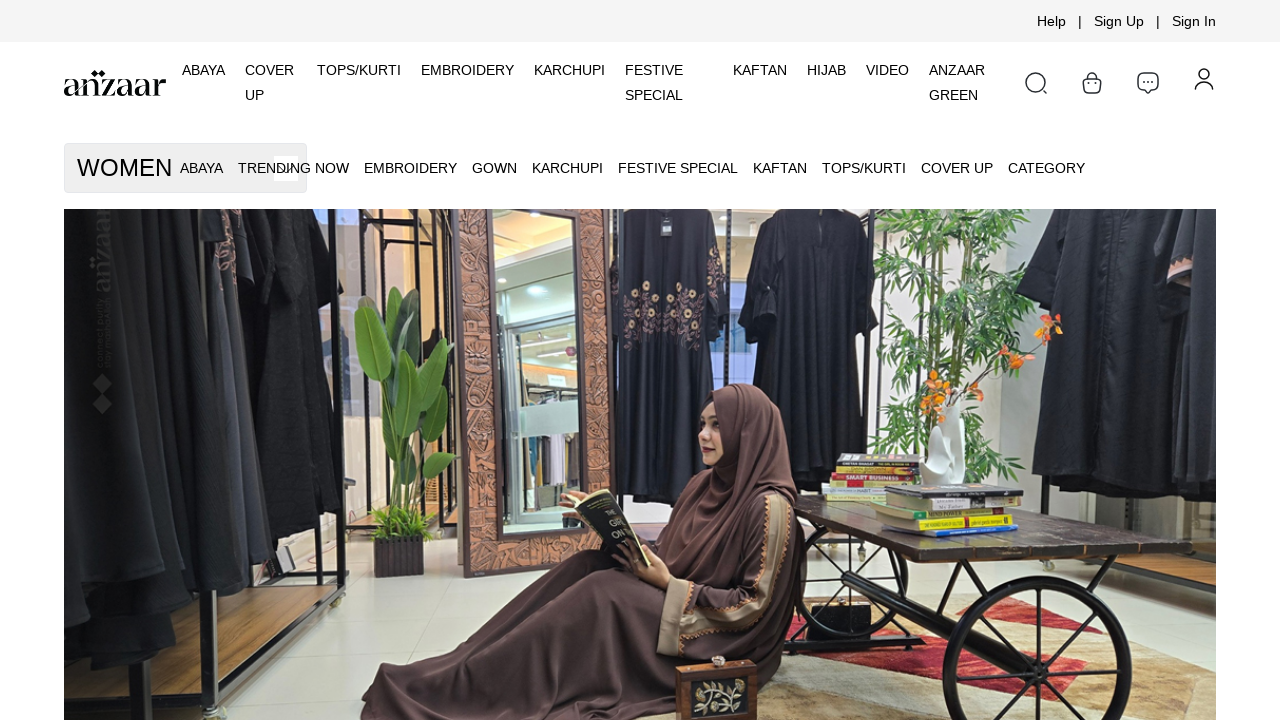

Navigated forward to Gadget and Gear website
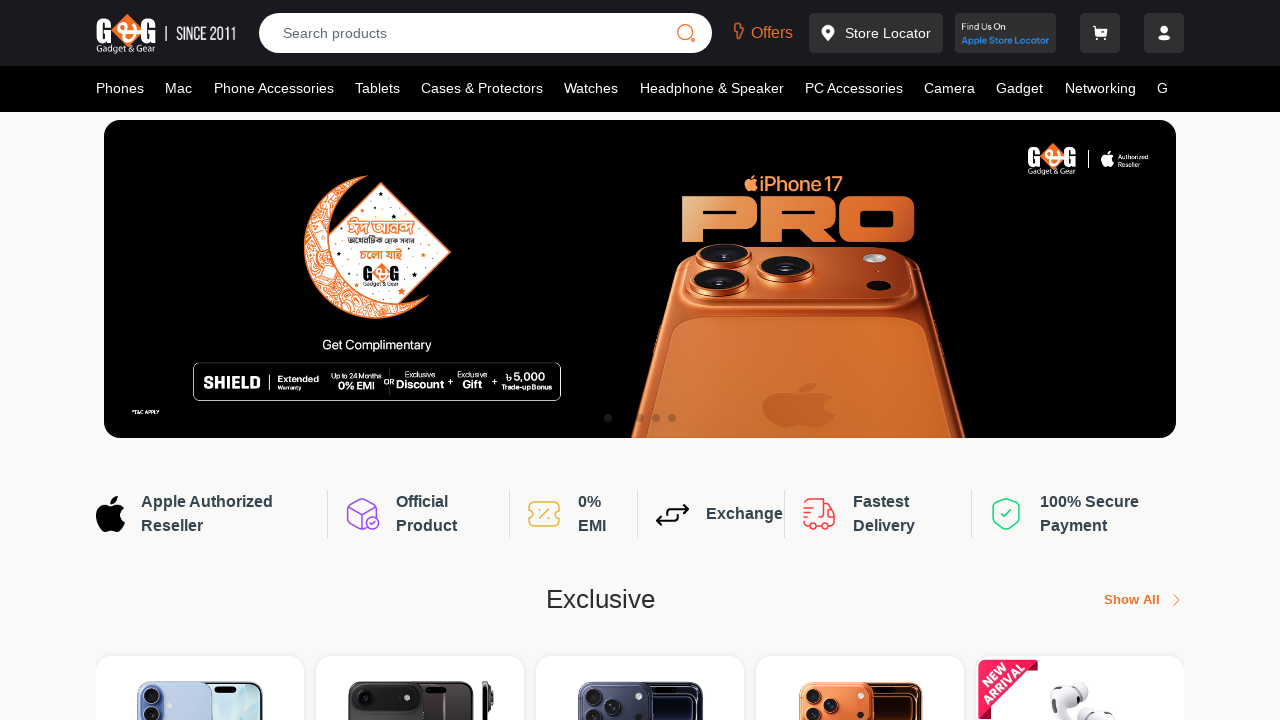

Refreshed current page
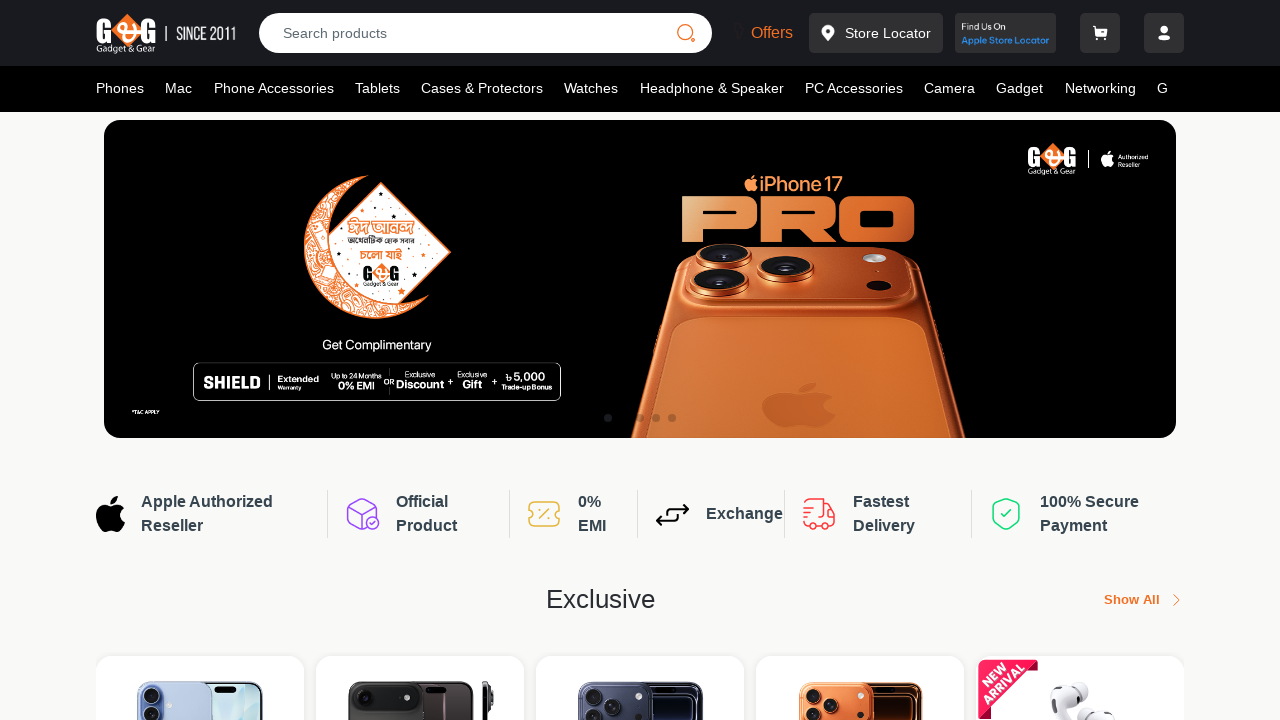

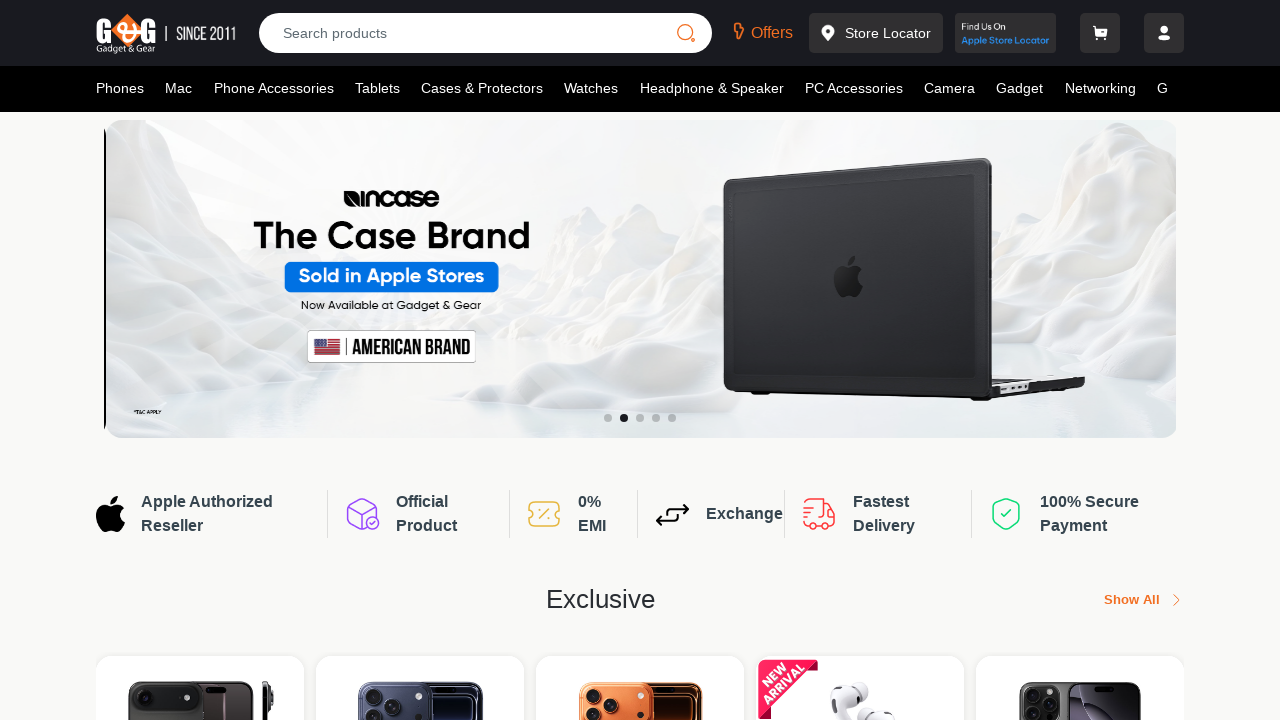